Adds owner's name to the form

Starting URL: https://test-a-pet.vercel.app/

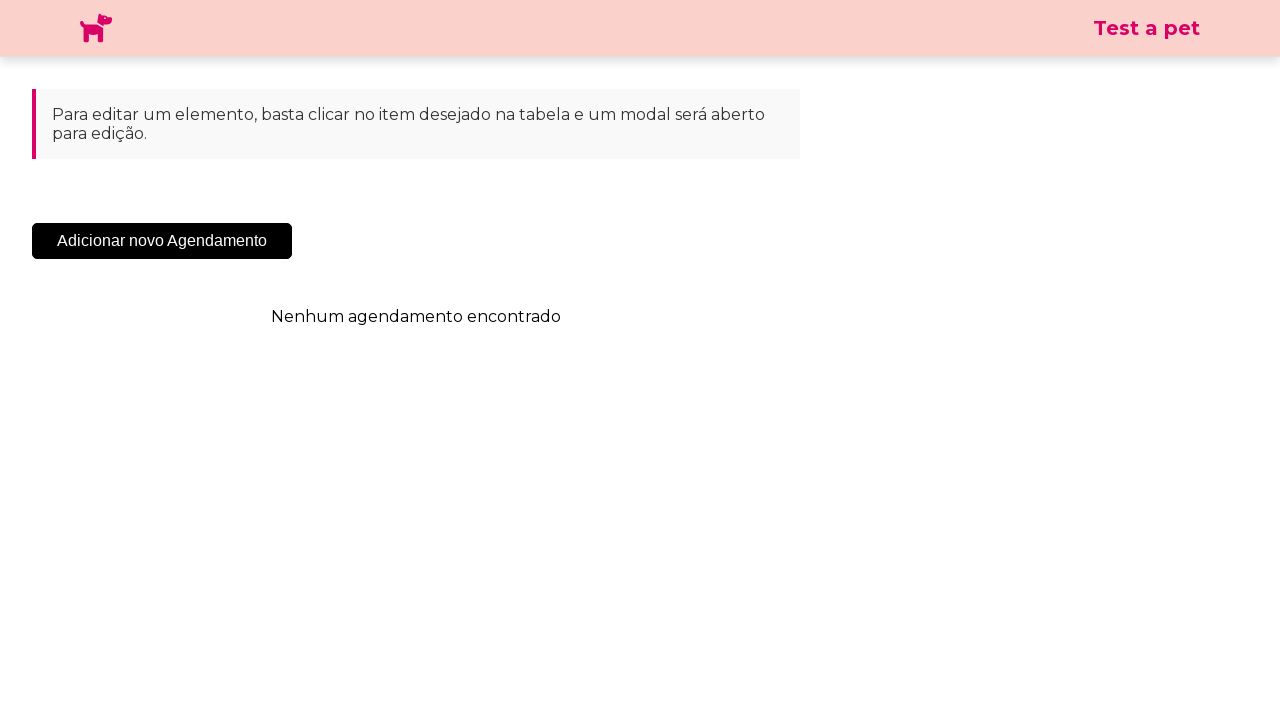

Clicked 'Adicionar Novo Agendamento' button to open form at (162, 241) on .sc-cHqXqK.kZzwzX
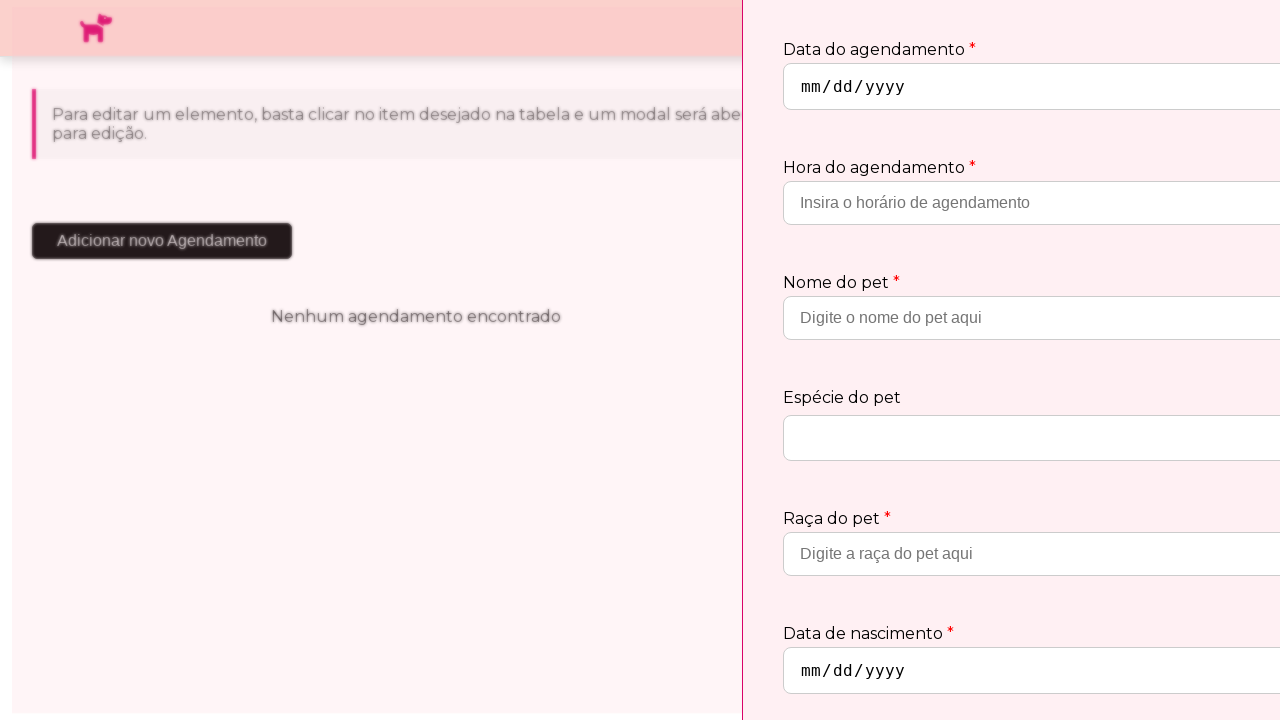

Owner name input field appeared and is ready
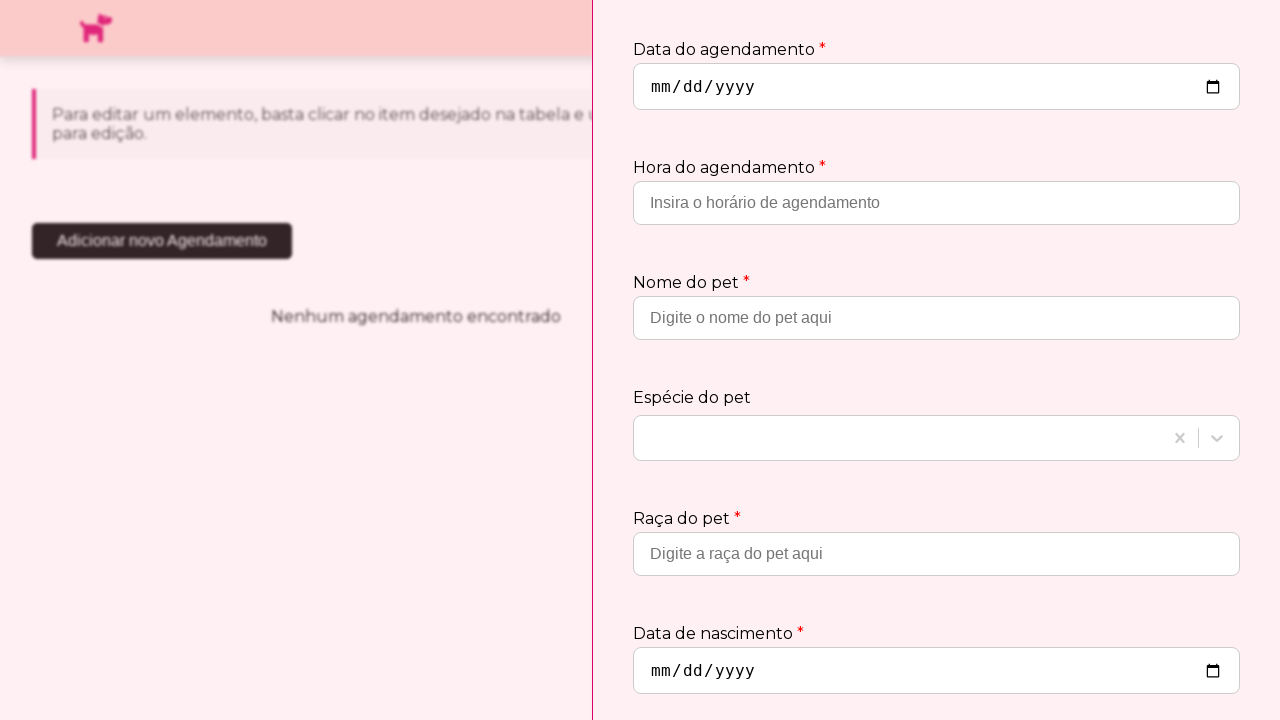

Filled owner name field with 'João Silva' on input[placeholder='Insira o nome do proprietário']
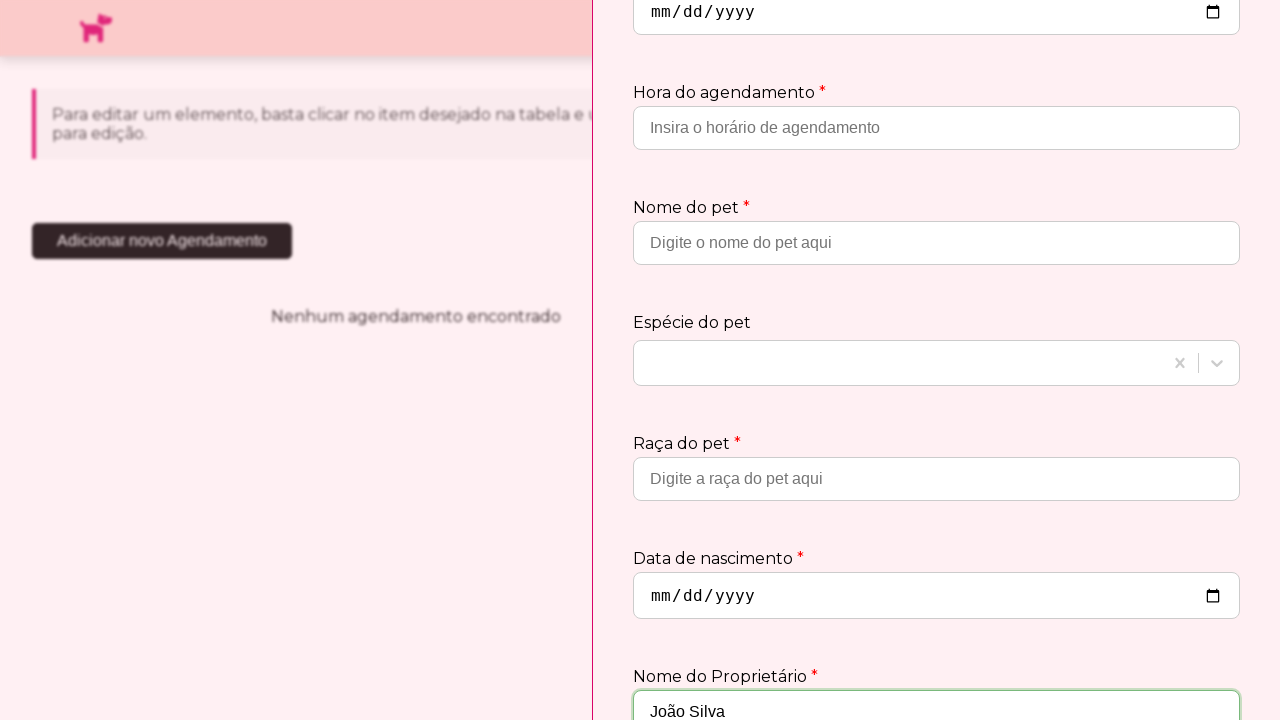

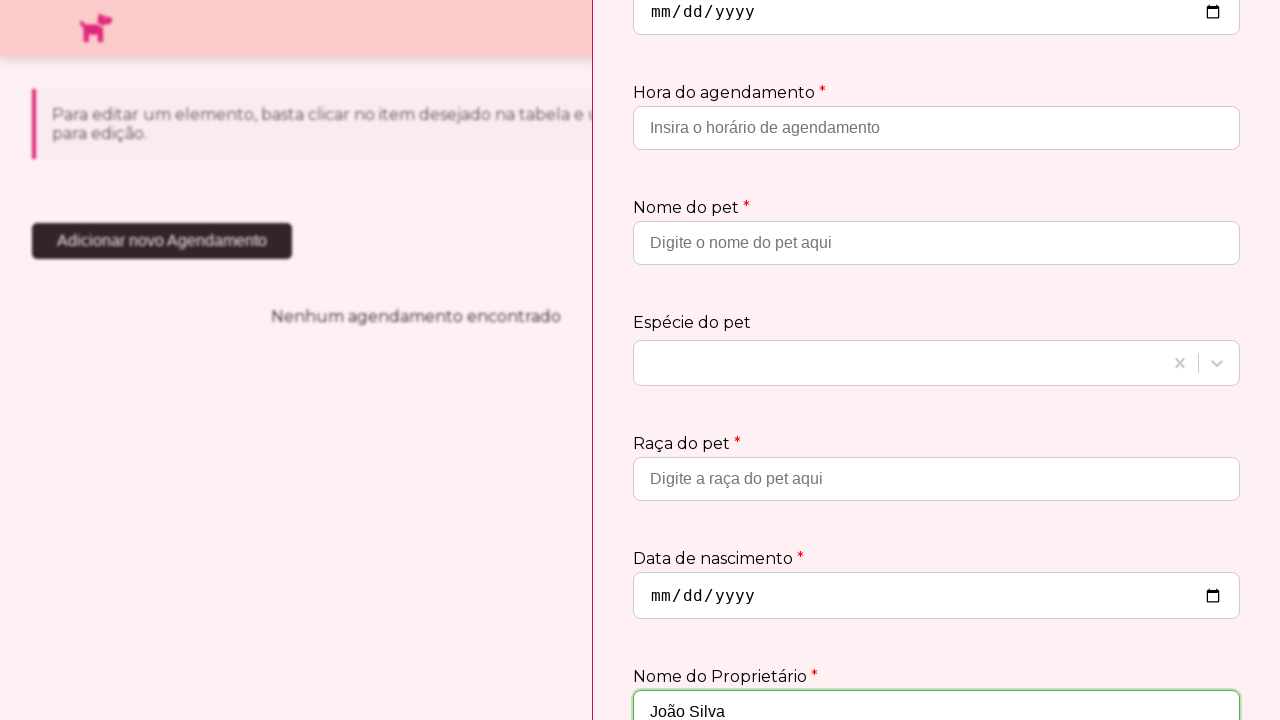